Navigates to YouTube and retrieves the page title

Starting URL: https://youtube.com

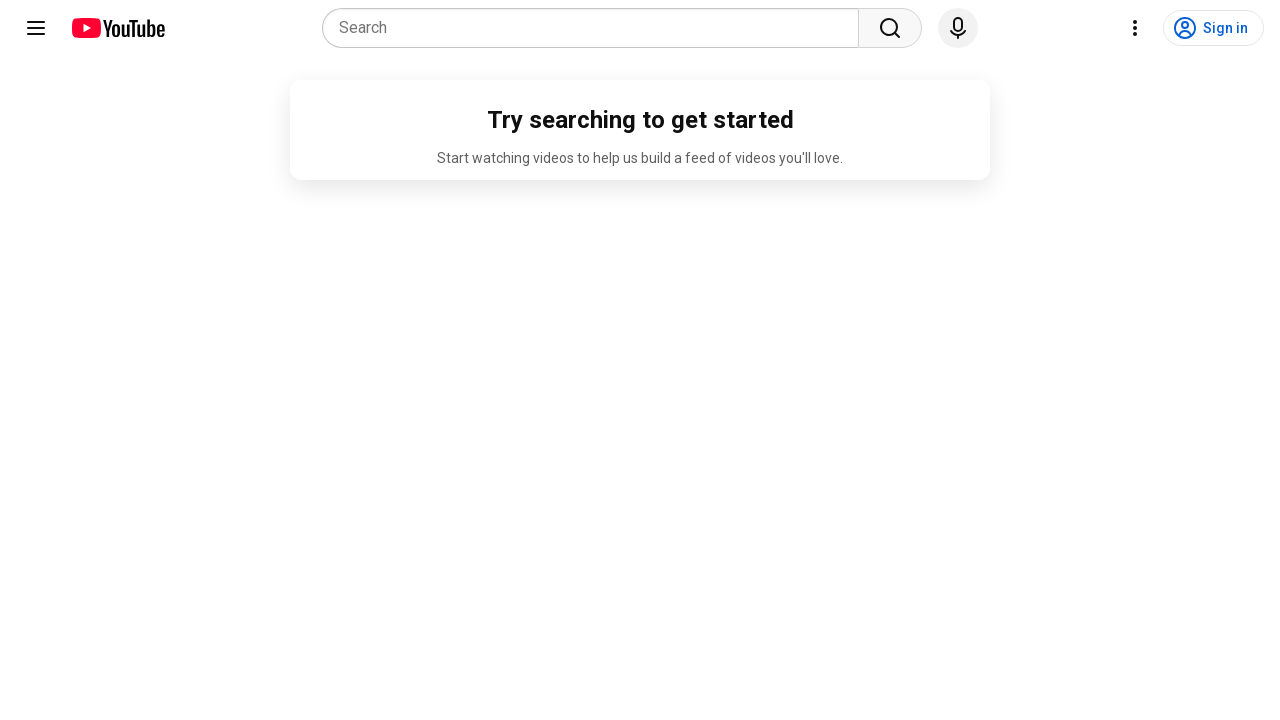

Navigated to YouTube homepage
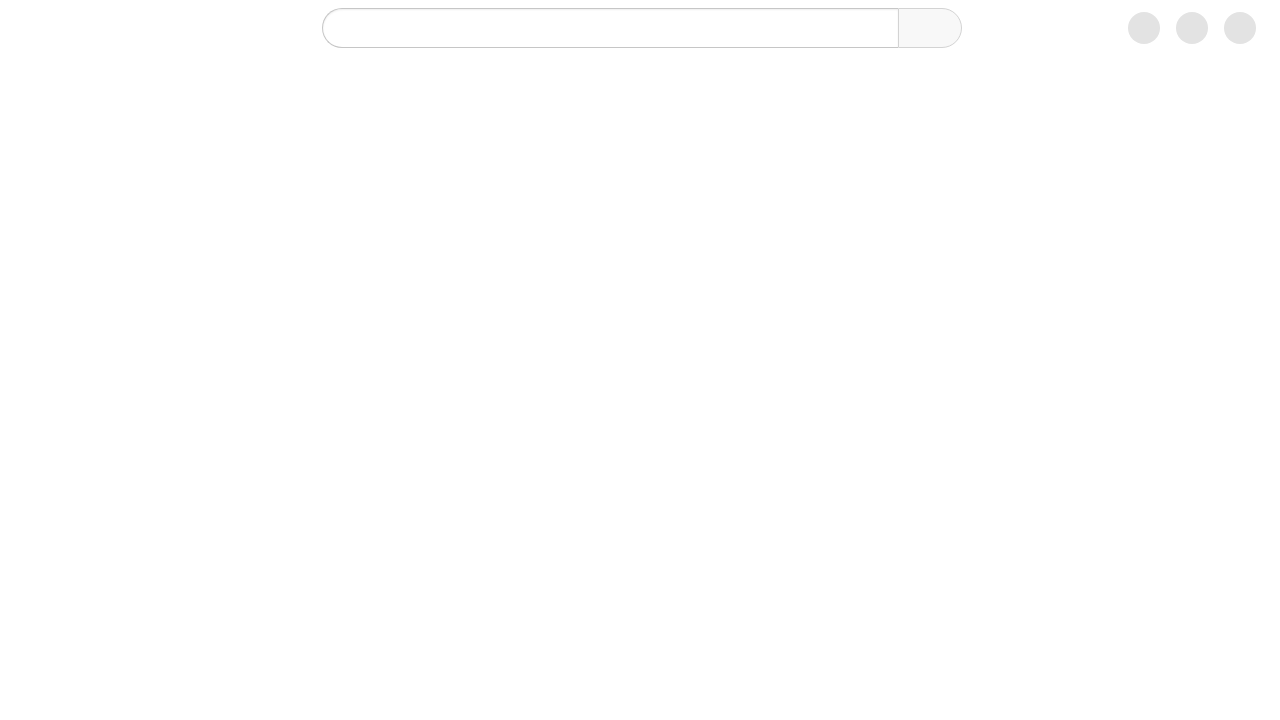

Retrieved page title: YouTube
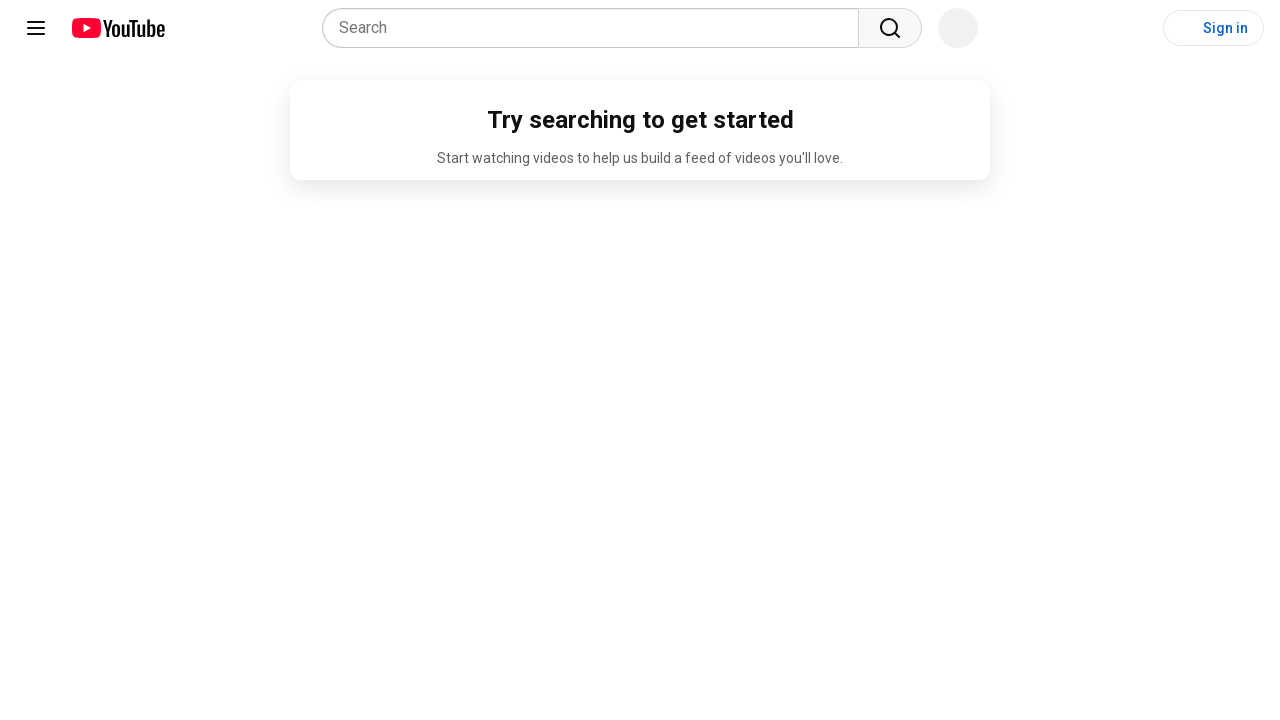

Printed page title to console
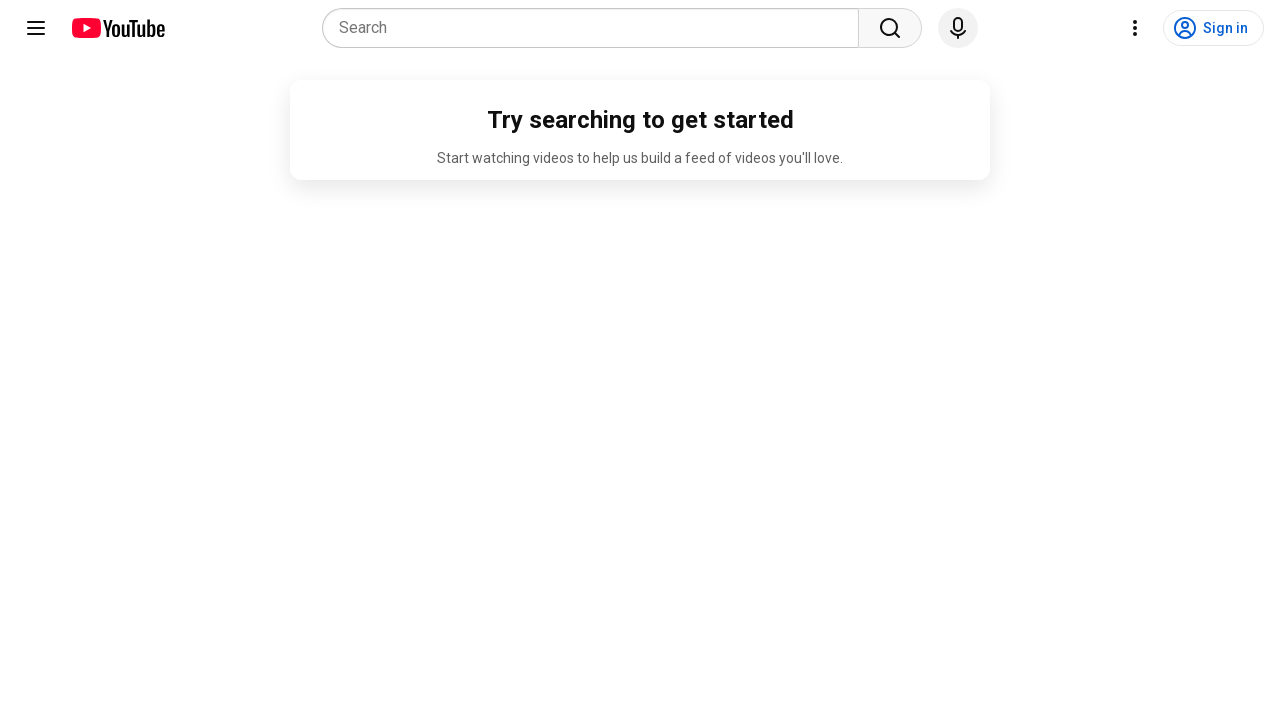

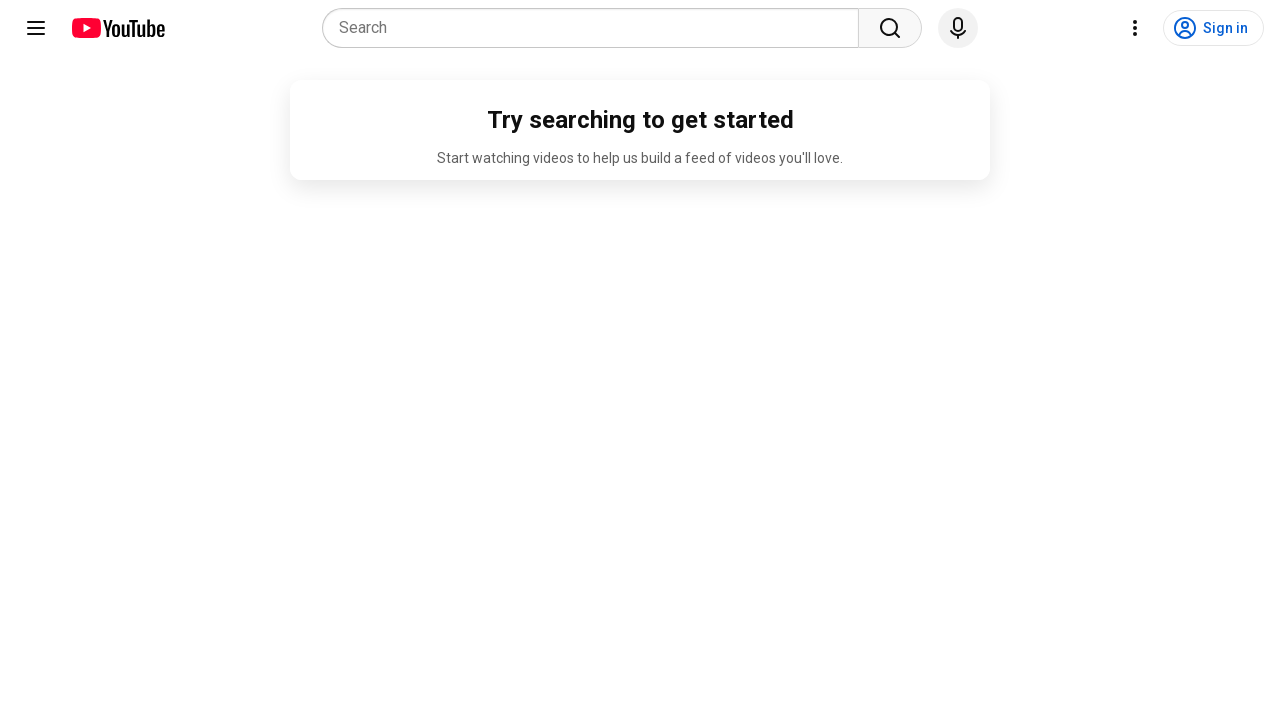